Tests performance optimization by loading the homepage and checking for images

Starting URL: https://summitchronicles.com

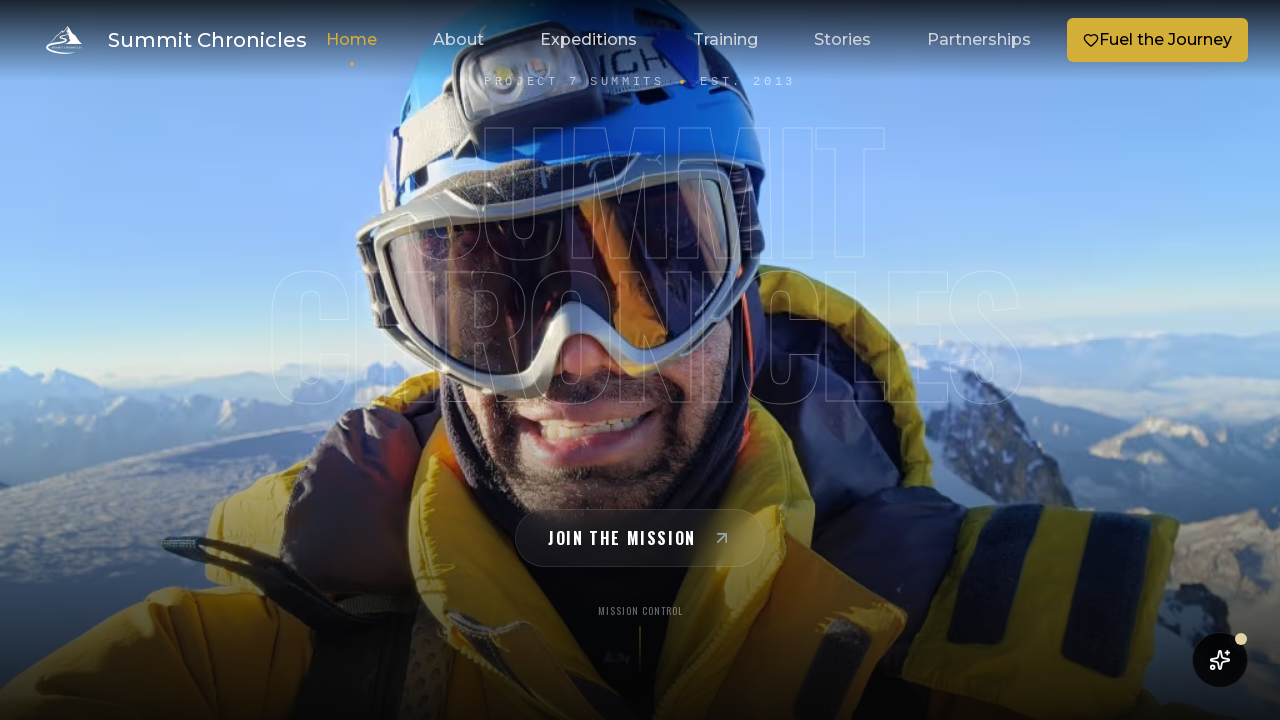

Waited for page to reach networkidle load state
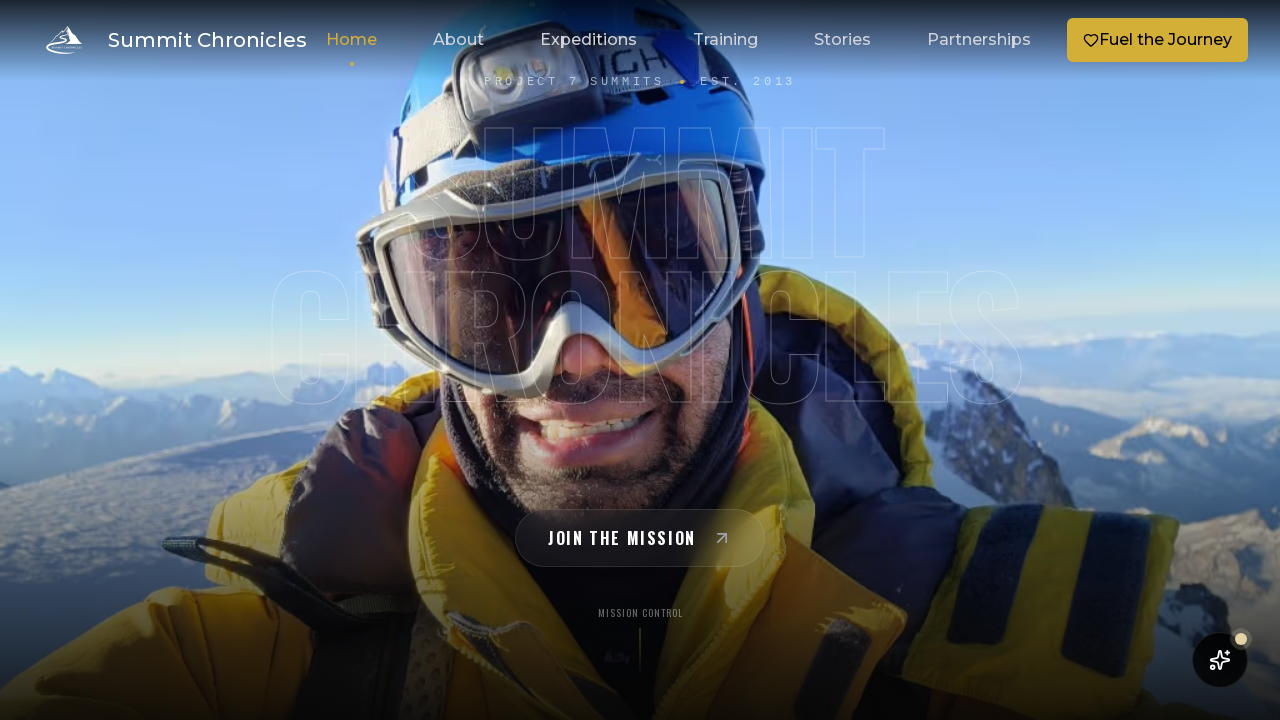

First image element became visible on homepage
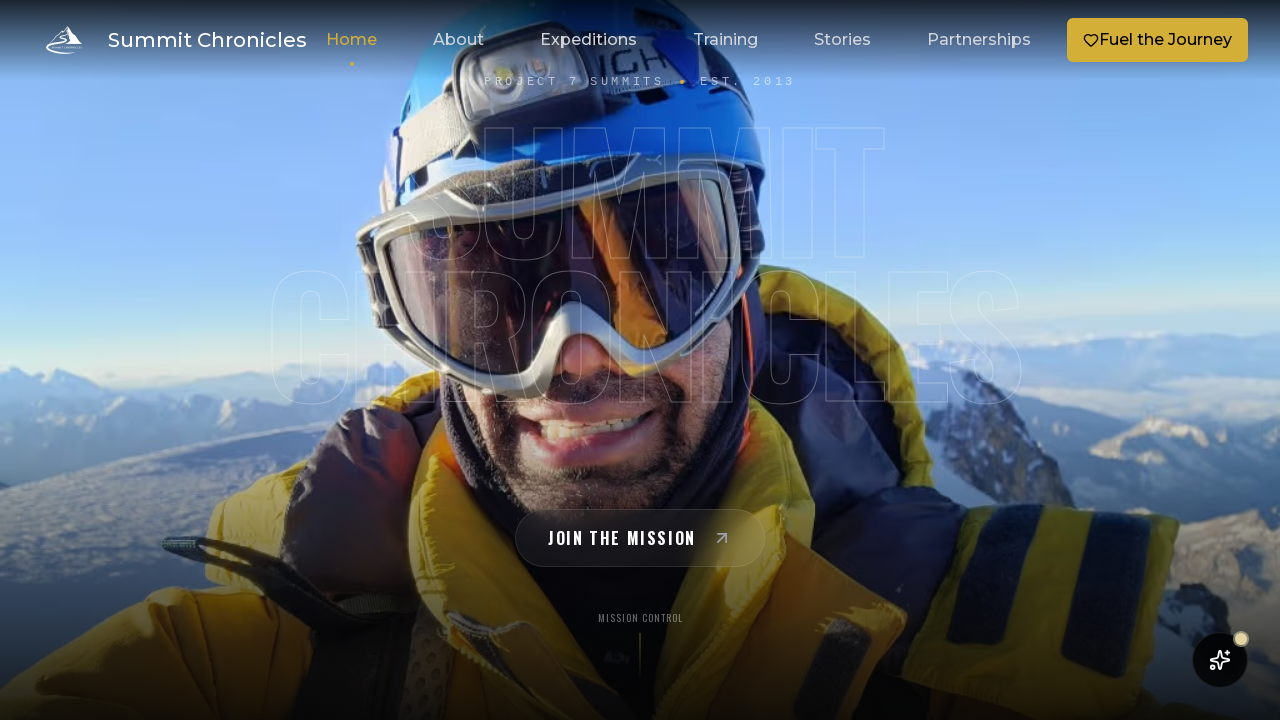

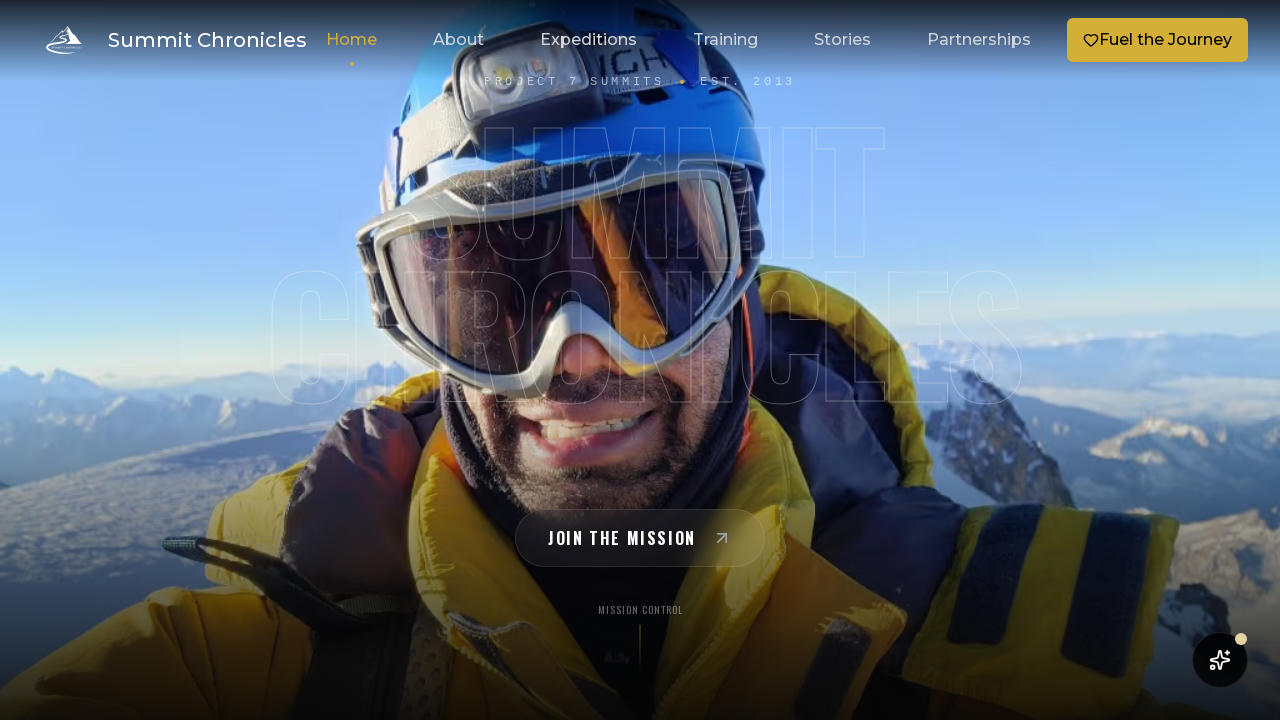